Navigates to the Korean Court Auction website and loads the main page

Starting URL: https://www.courtauction.go.kr/

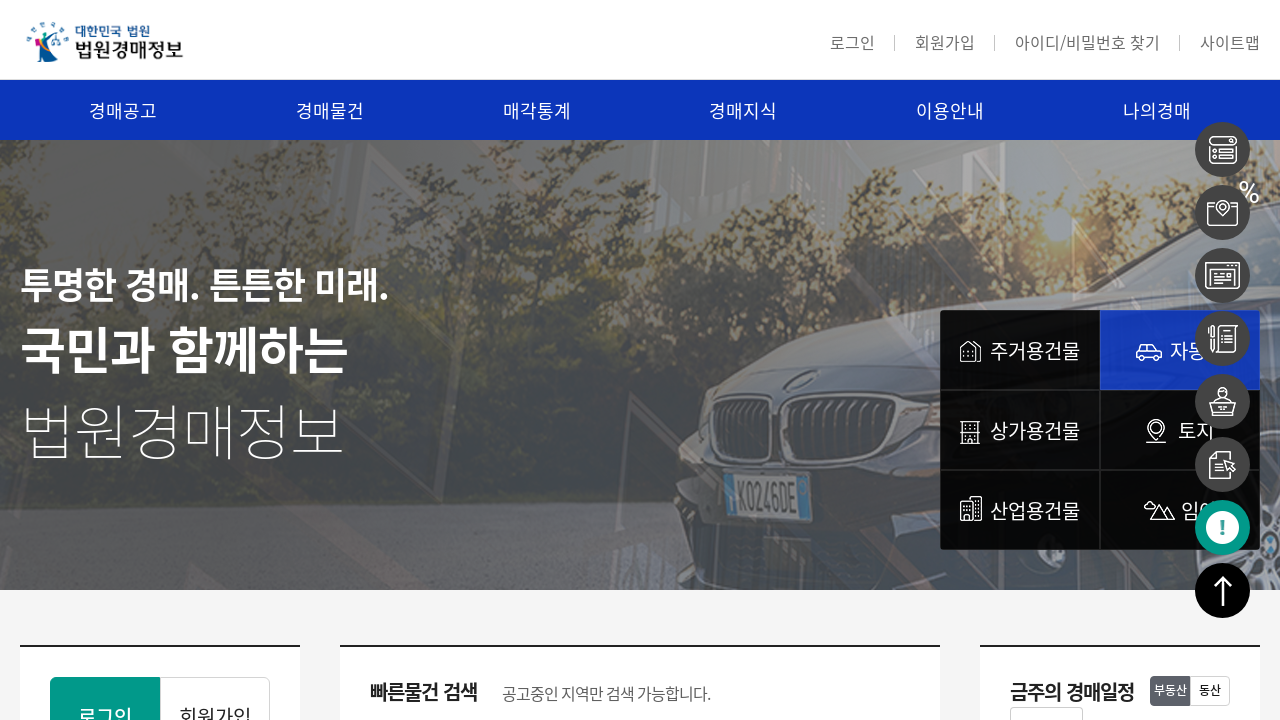

Waited for Korean Court Auction website main page to load (domcontentloaded)
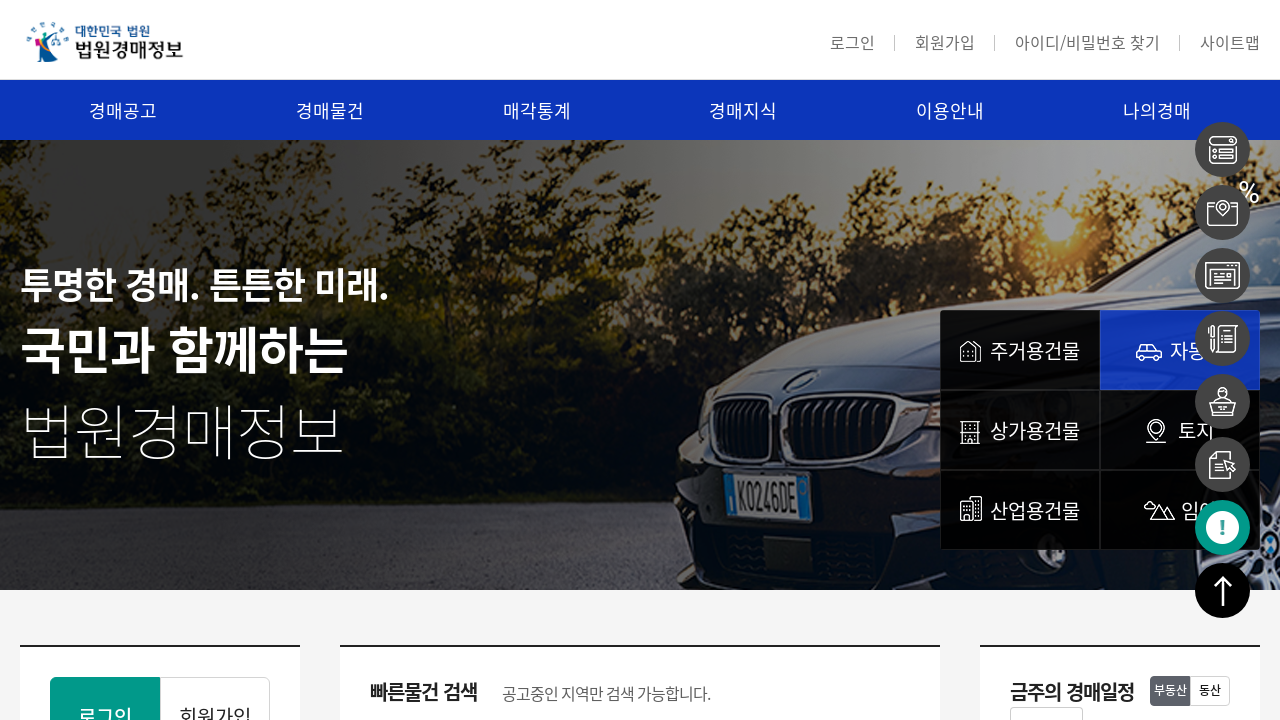

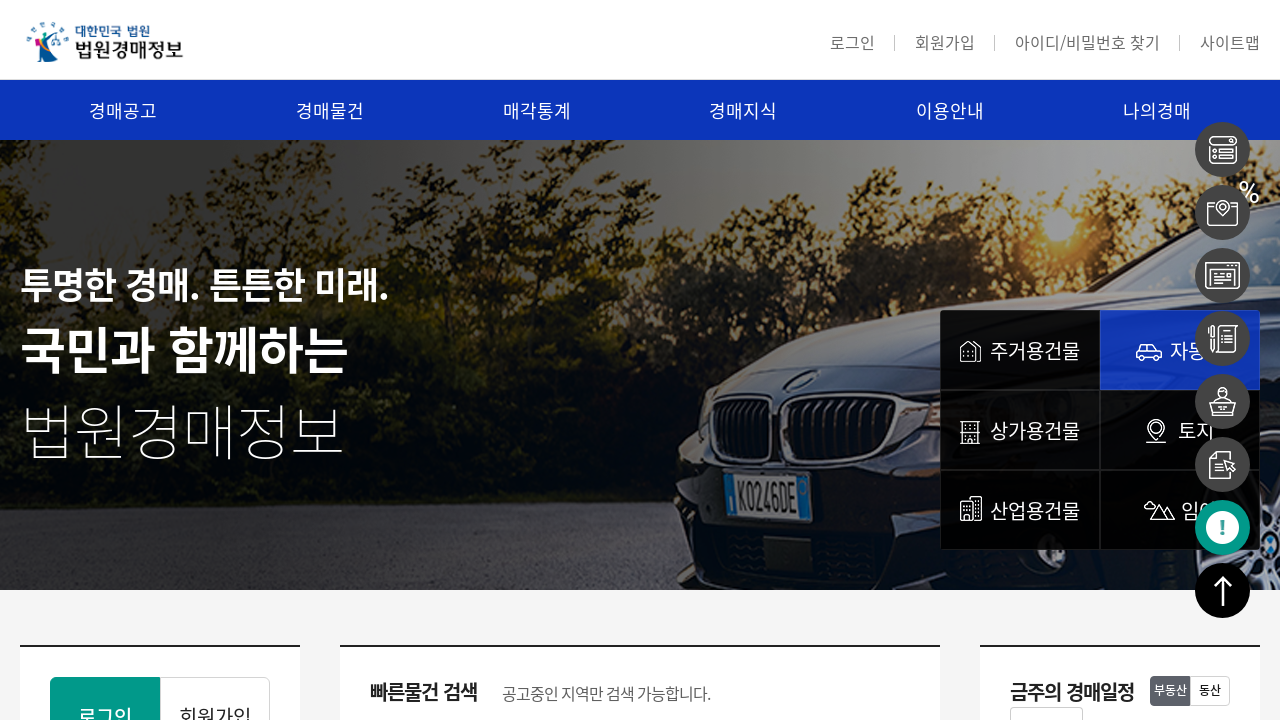